Tests autocomplete dropdown functionality by typing a partial text "ind" and navigating through suggestions using keyboard arrow keys

Starting URL: http://qaclickacademy.com/practice.php

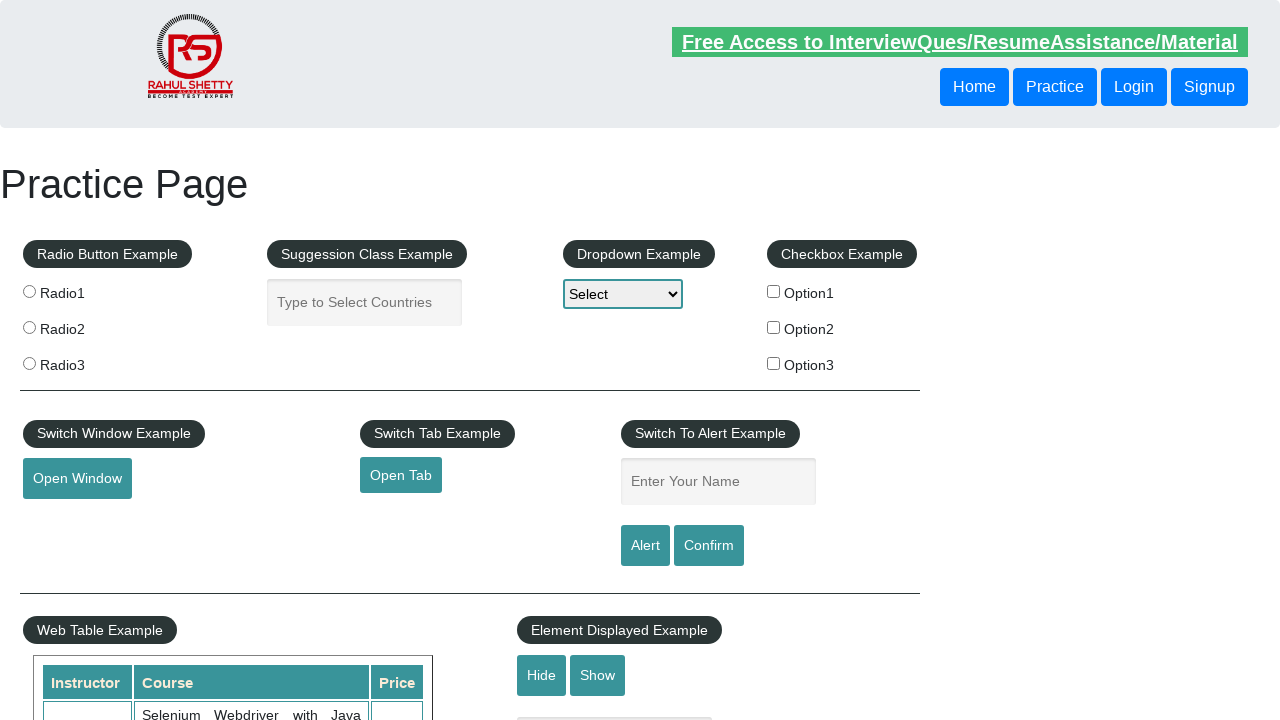

Filled autocomplete field with partial text 'ind' on #autocomplete
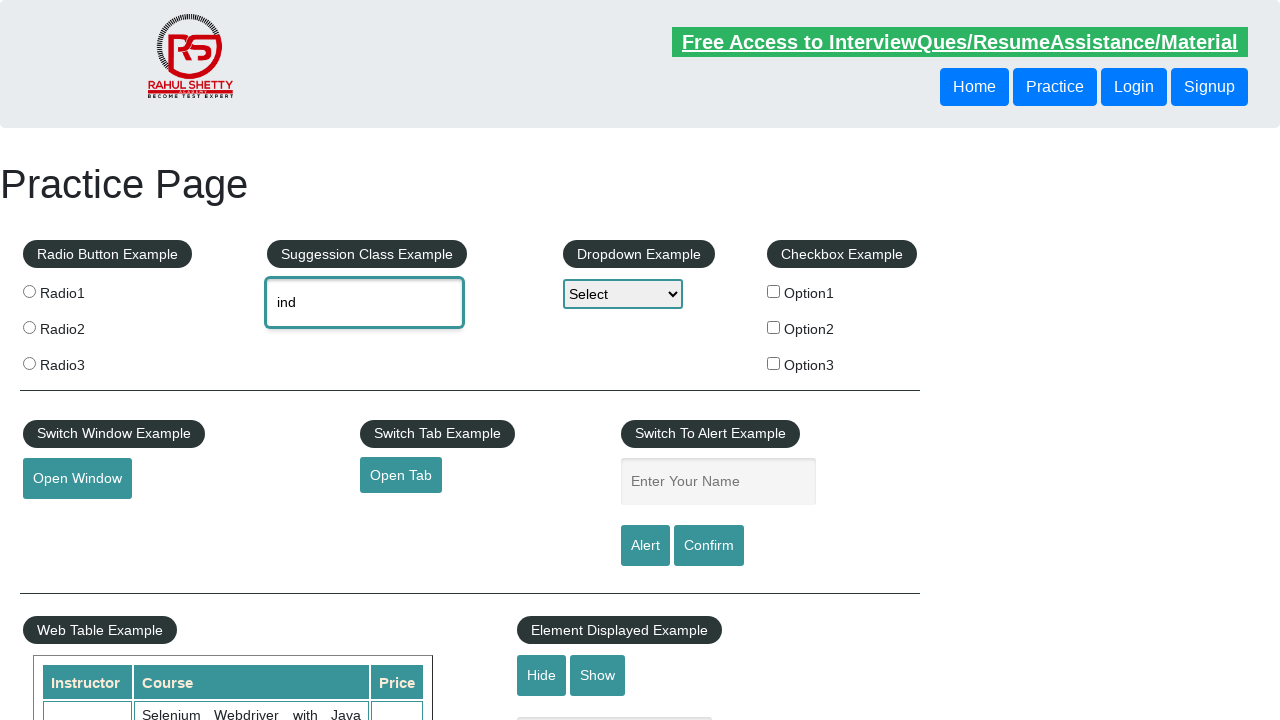

Waited 2 seconds for autocomplete suggestions to appear
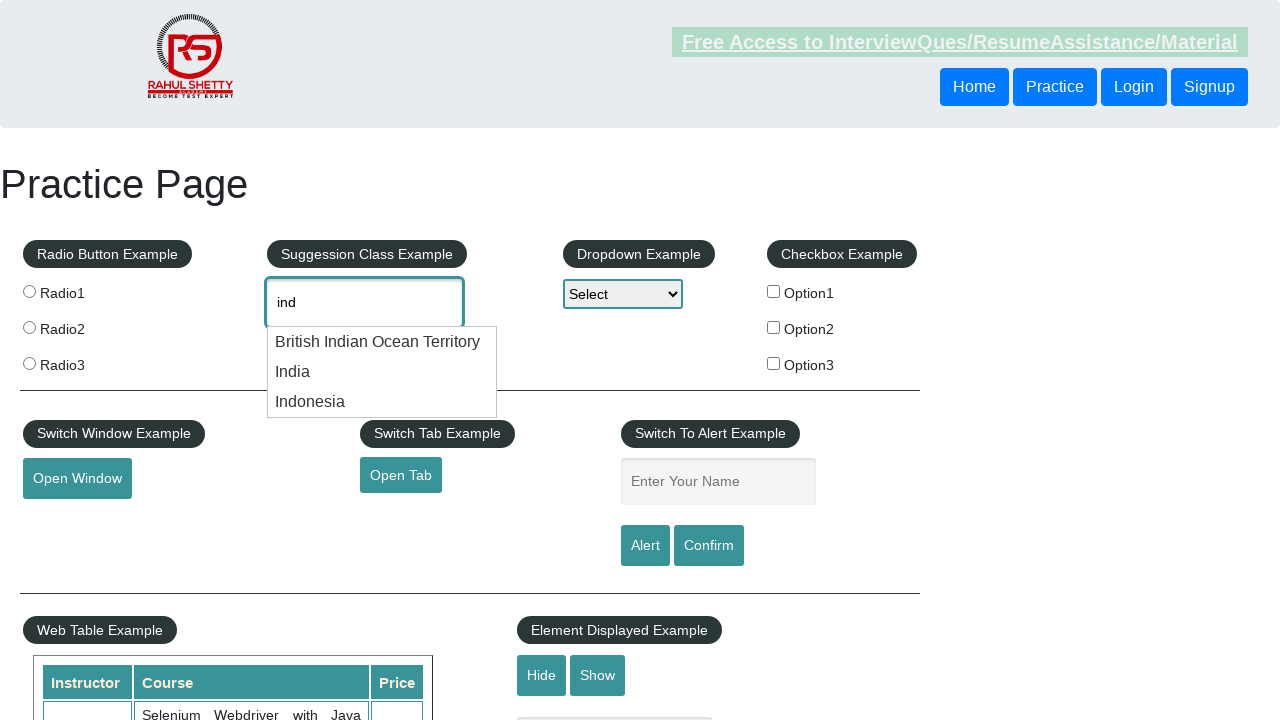

Pressed DOWN arrow key to navigate to first suggestion on #autocomplete
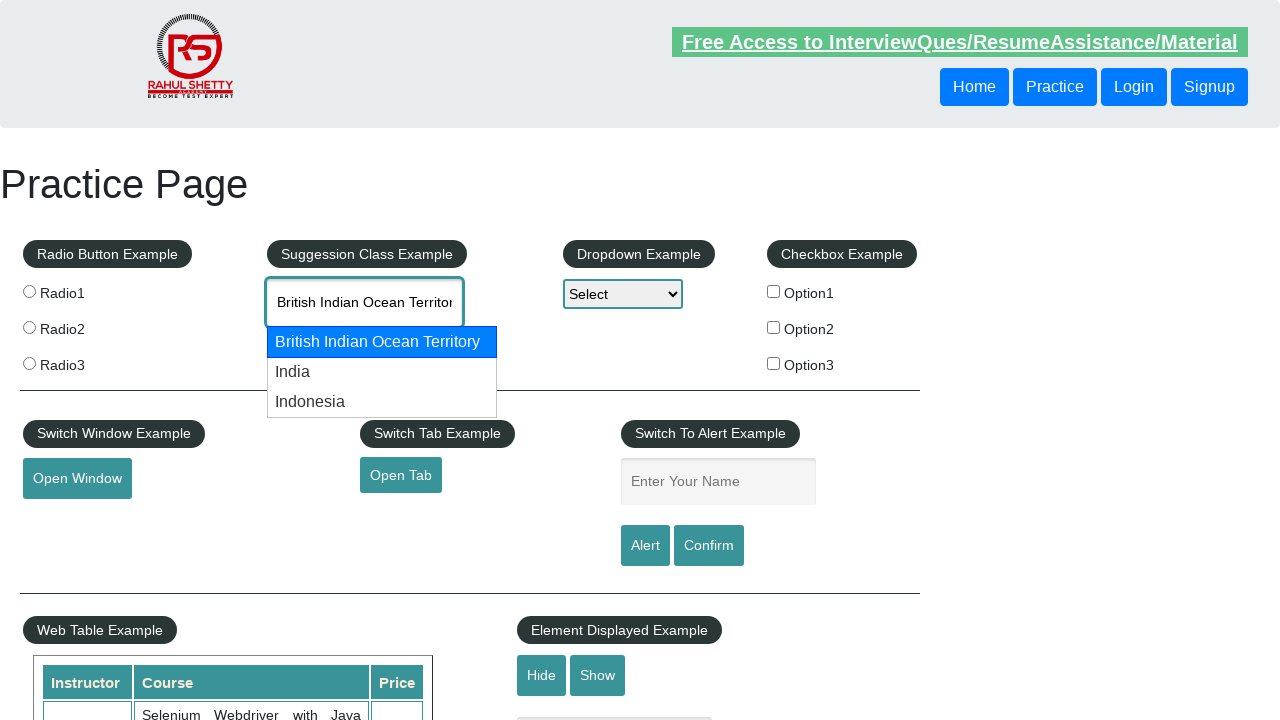

Pressed DOWN arrow key again to navigate to second suggestion on #autocomplete
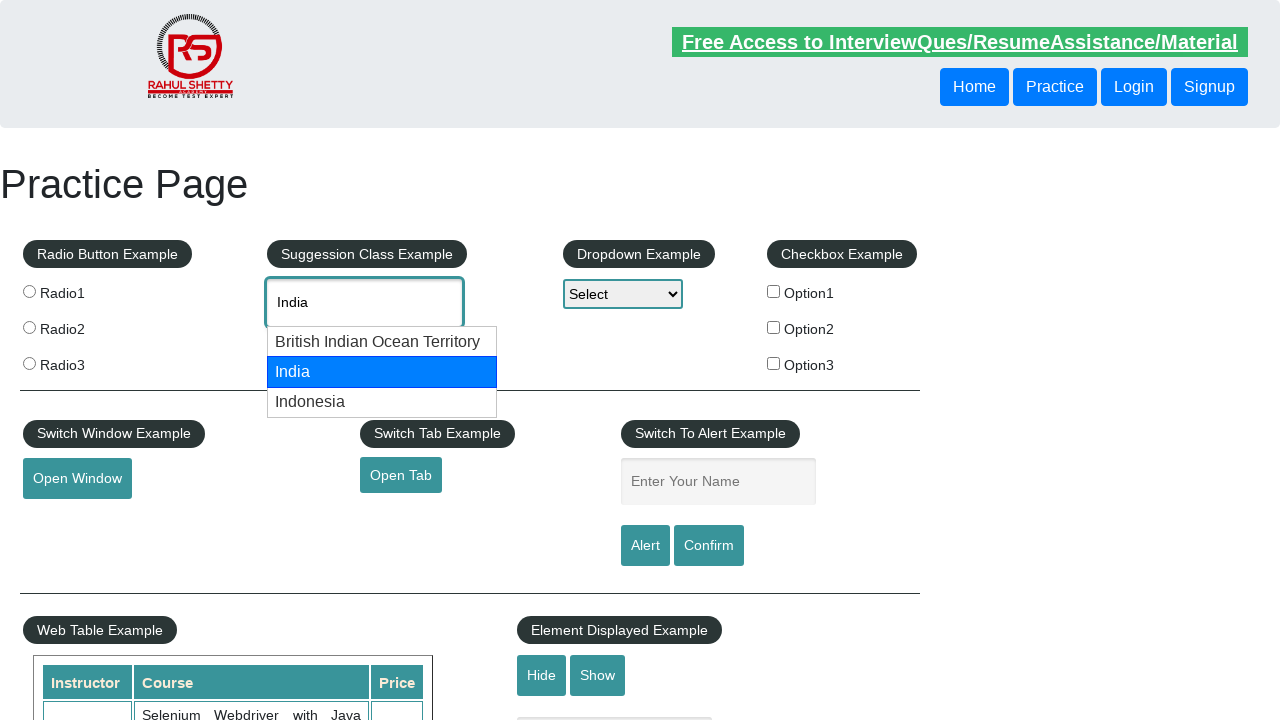

Retrieved autocomplete field value: 'None'
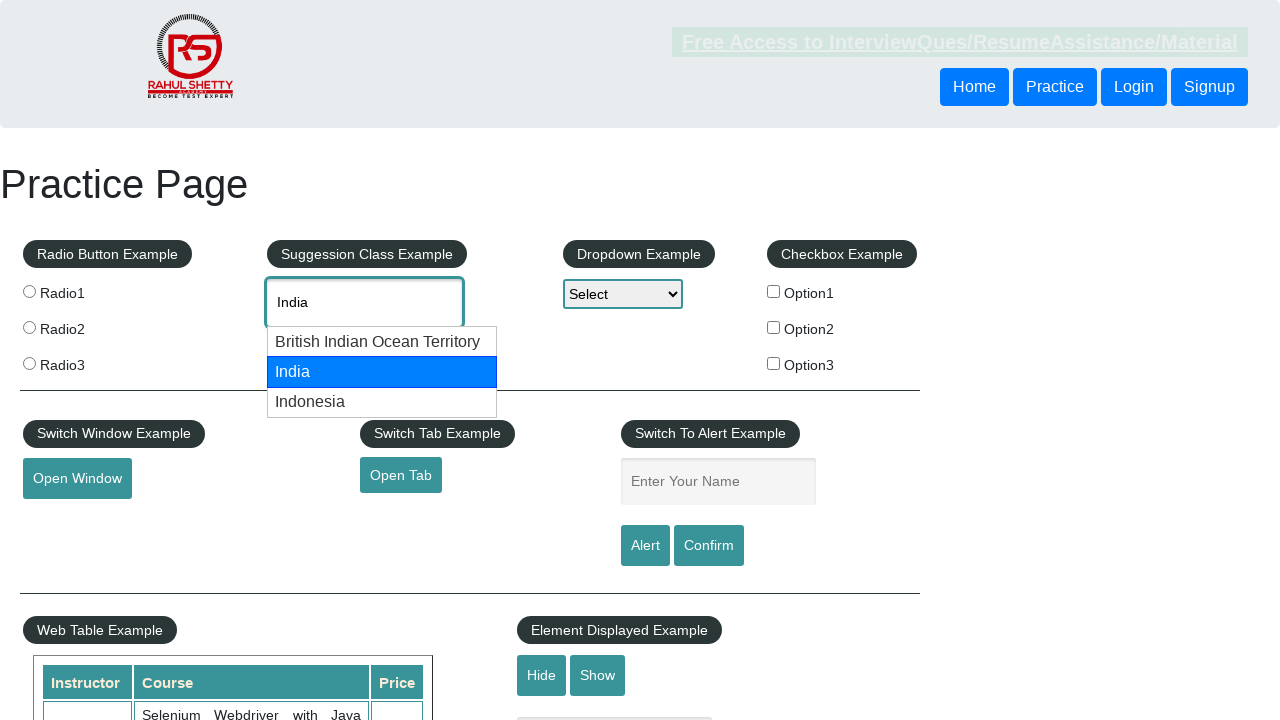

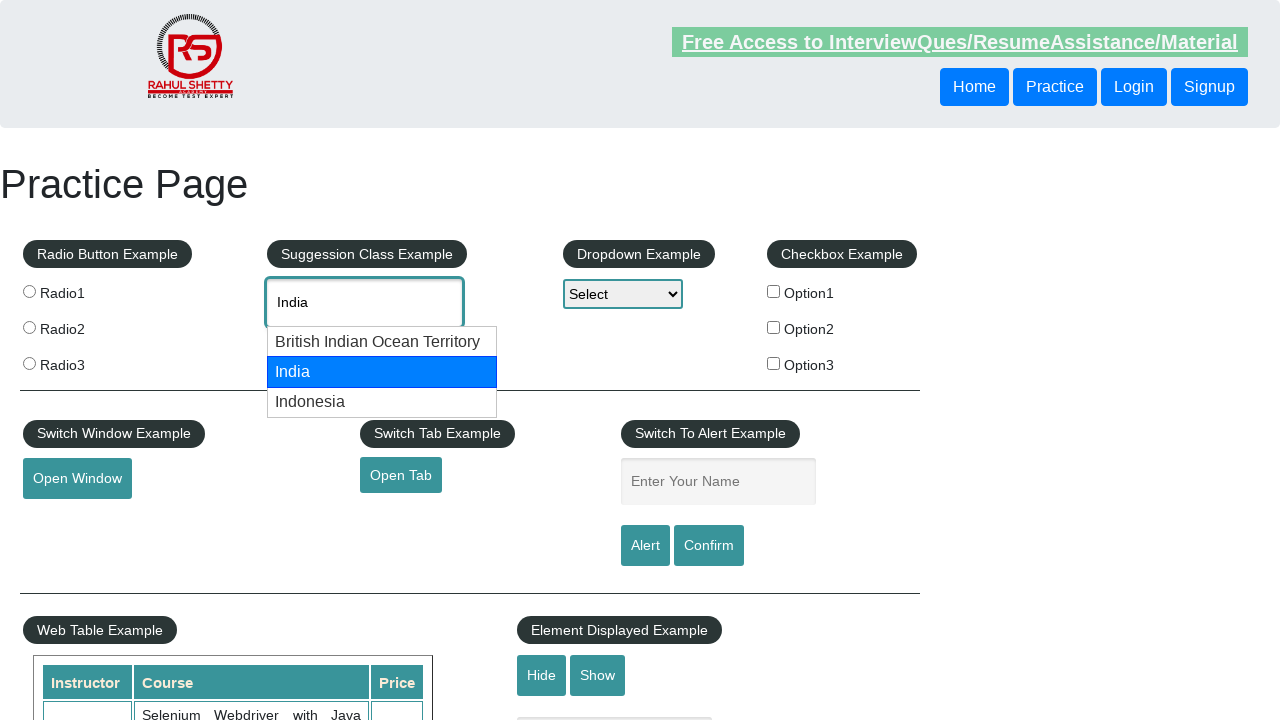